Tests new tab handling by clicking a link that opens a new tab and switching between tabs

Starting URL: https://rahulshettyacademy.com/AutomationPractice/

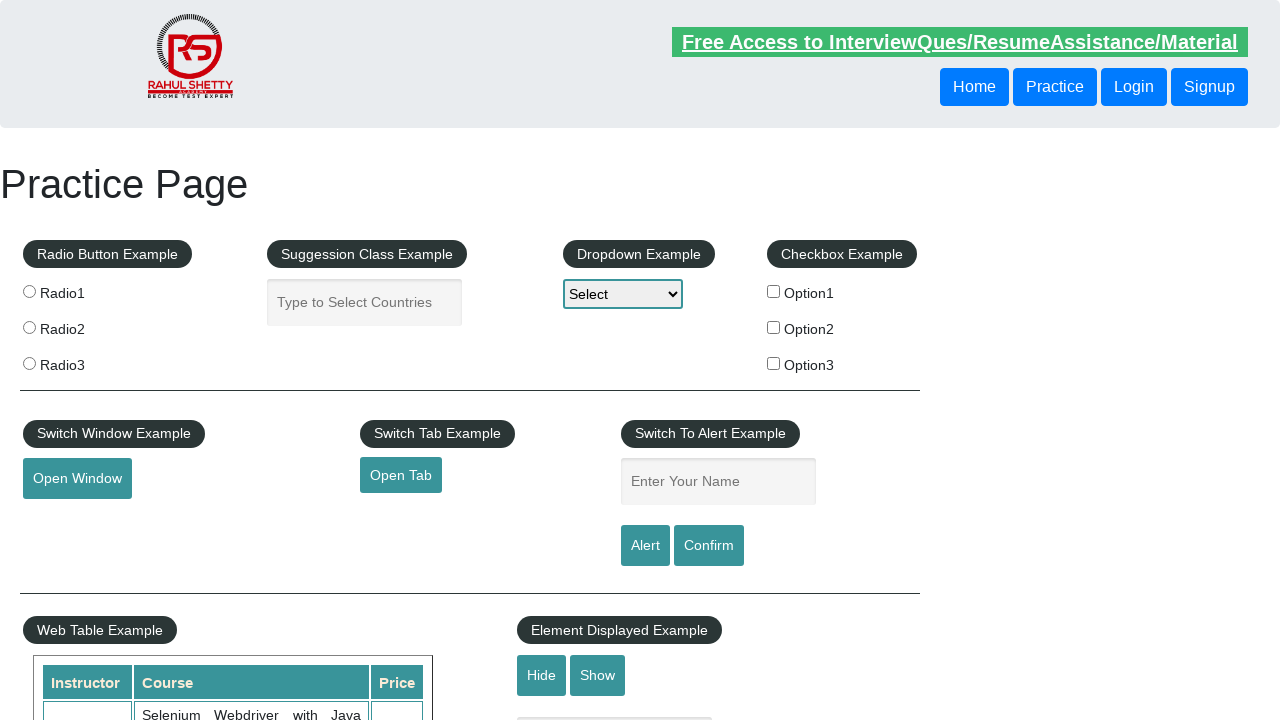

Clicked link with id 'opentab' to open new tab at (401, 475) on #opentab
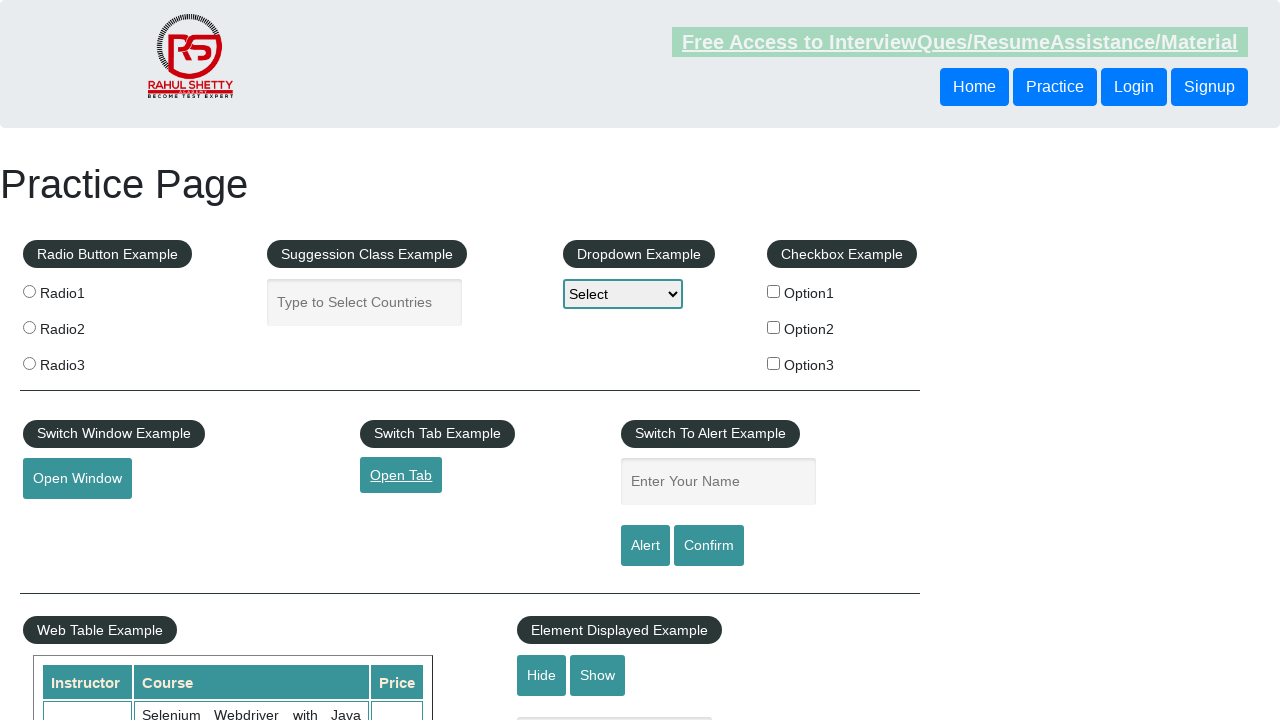

Captured new tab reference
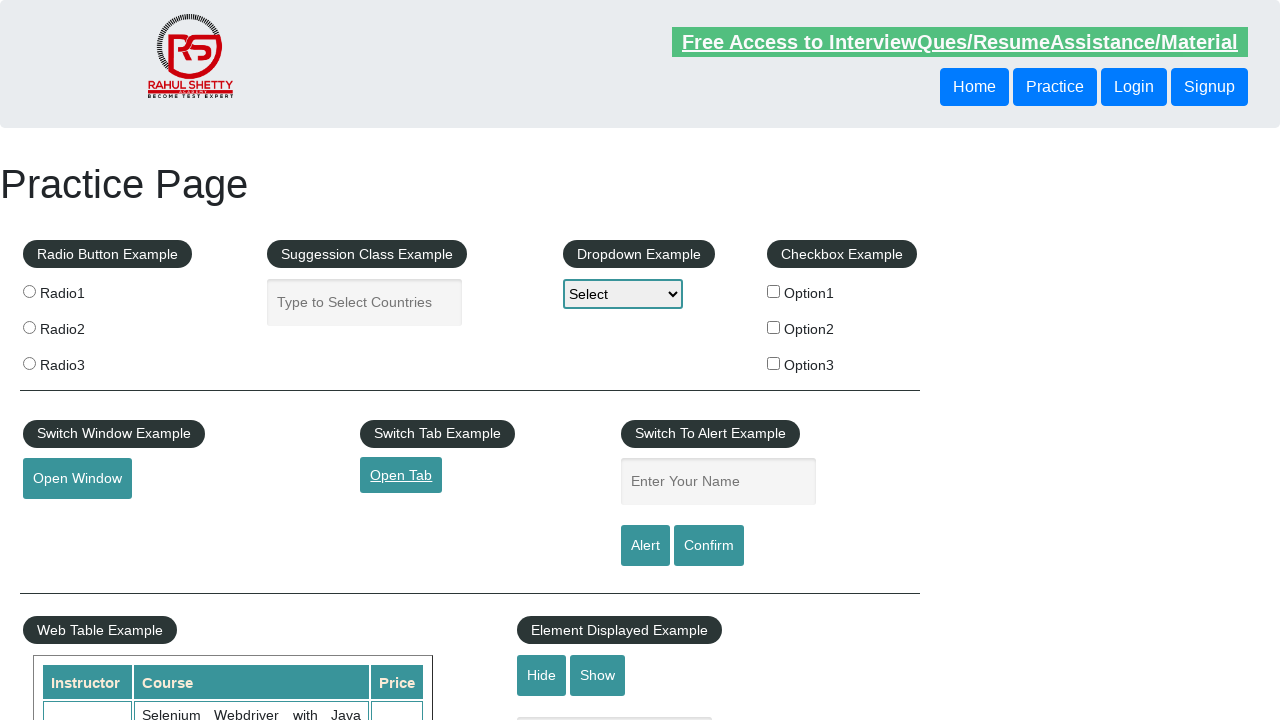

New tab loaded successfully
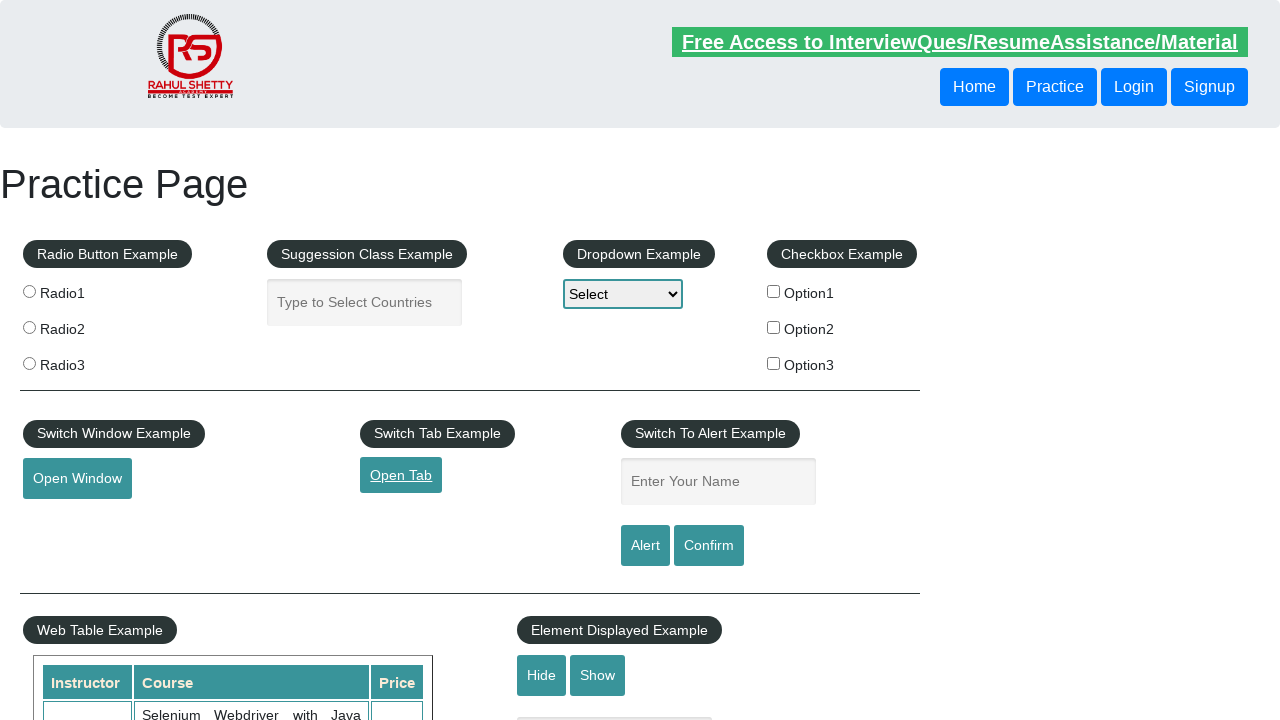

Switched back to original tab
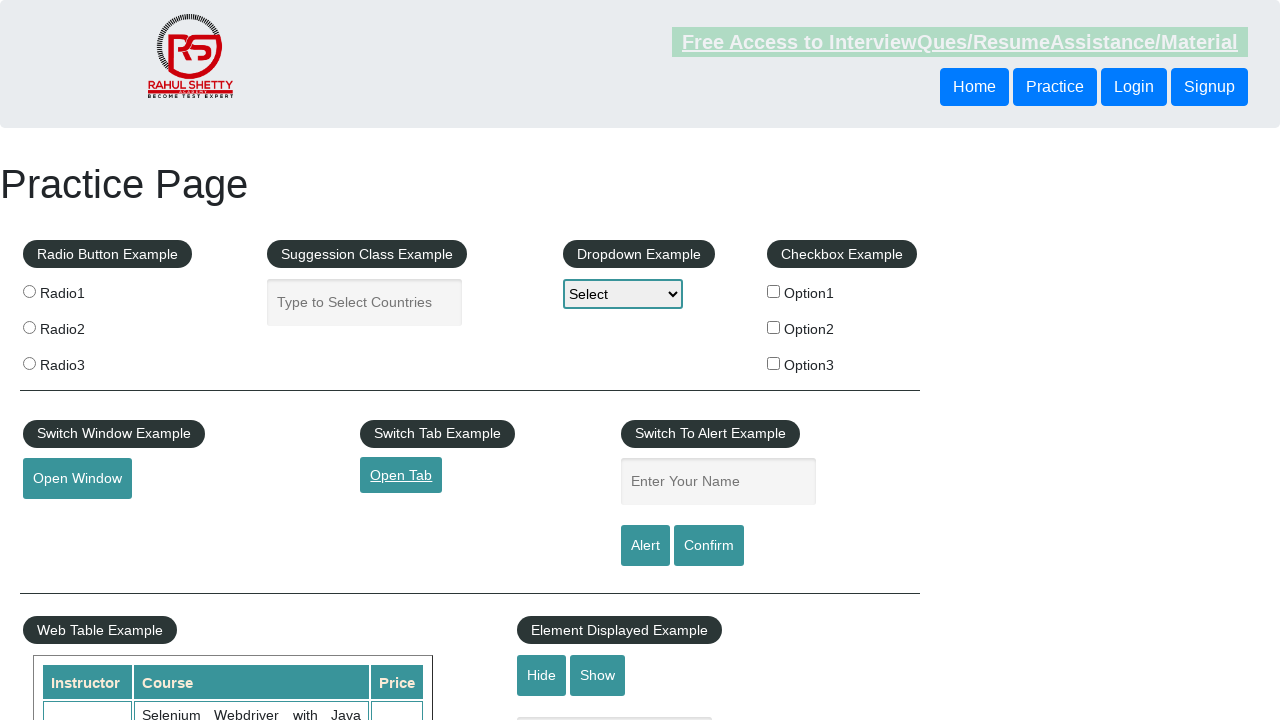

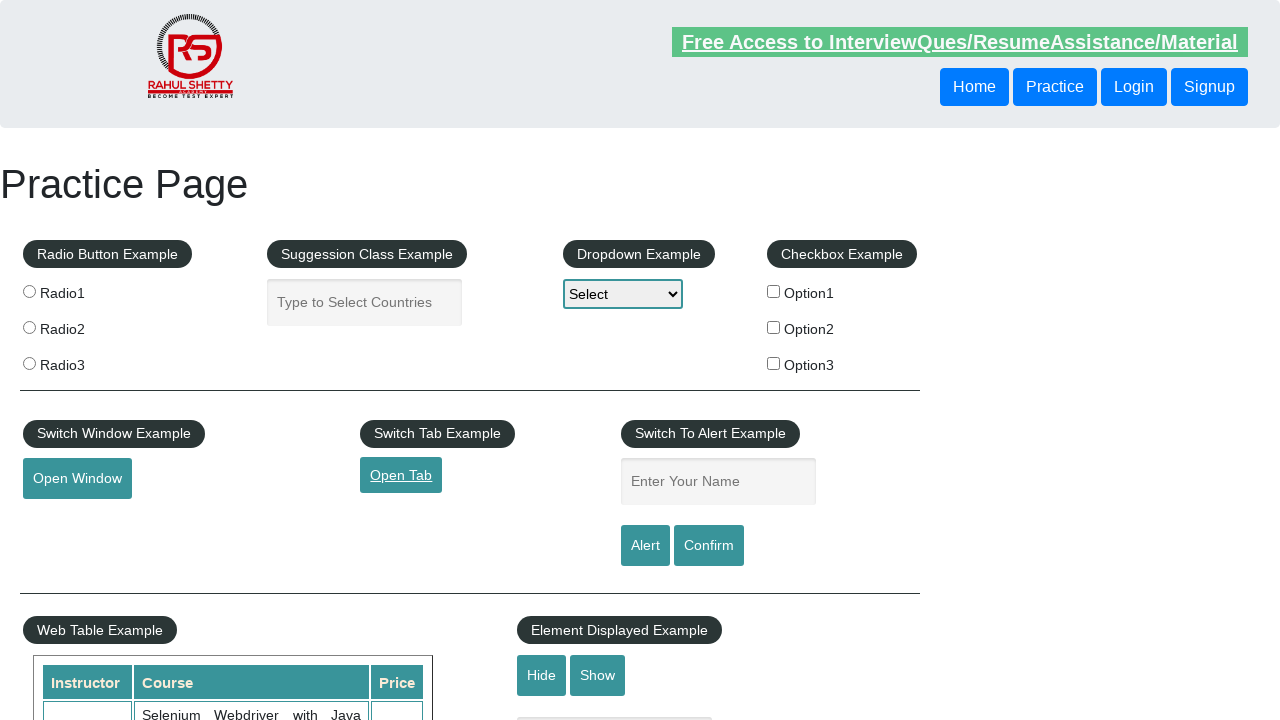